Tests the dropdown menu functionality by clicking on each support item and verifying it becomes active with the correct CSS class.

Starting URL: https://steampay.com/support

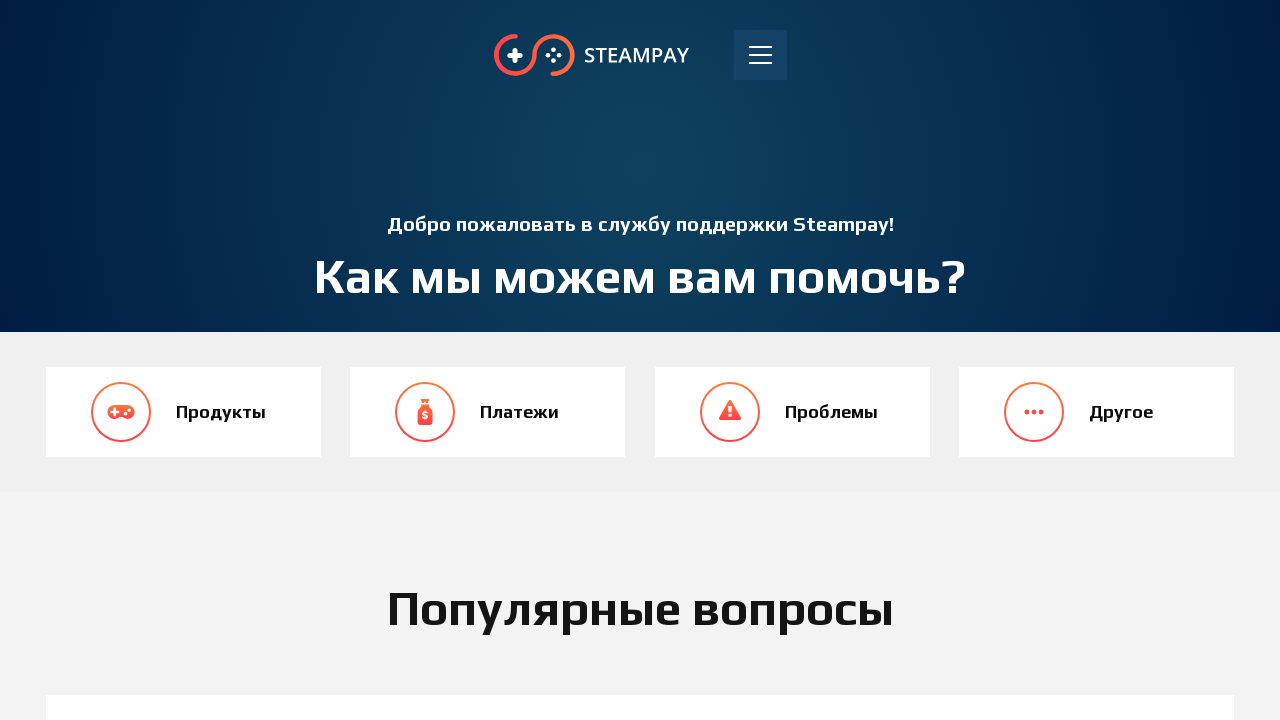

Waited for support items to be visible
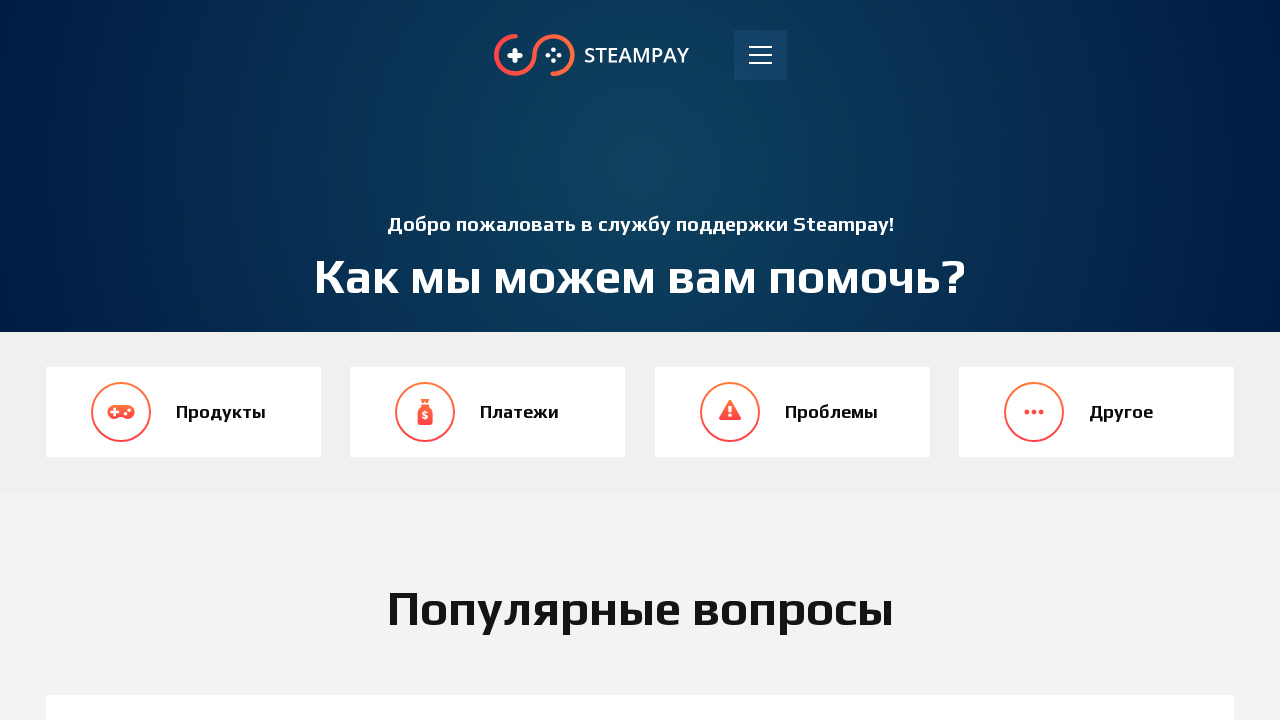

Located all support items on the page
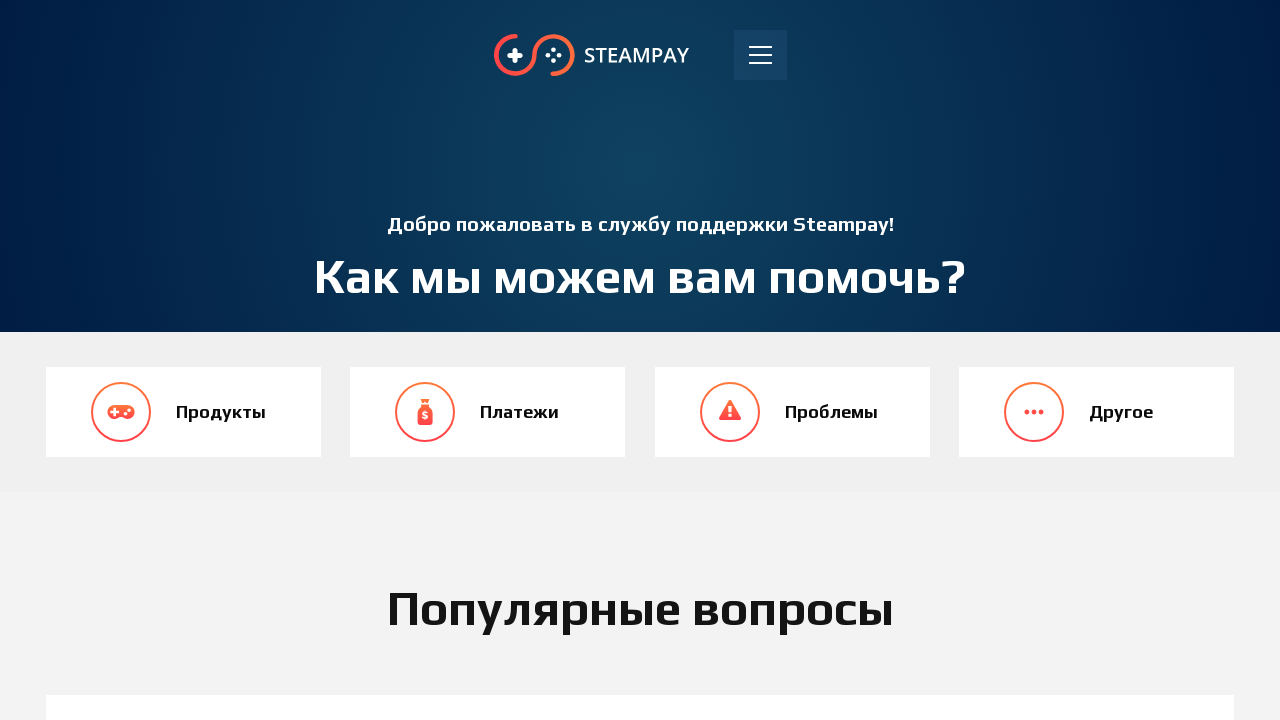

Found 5 support items in the dropdown menu
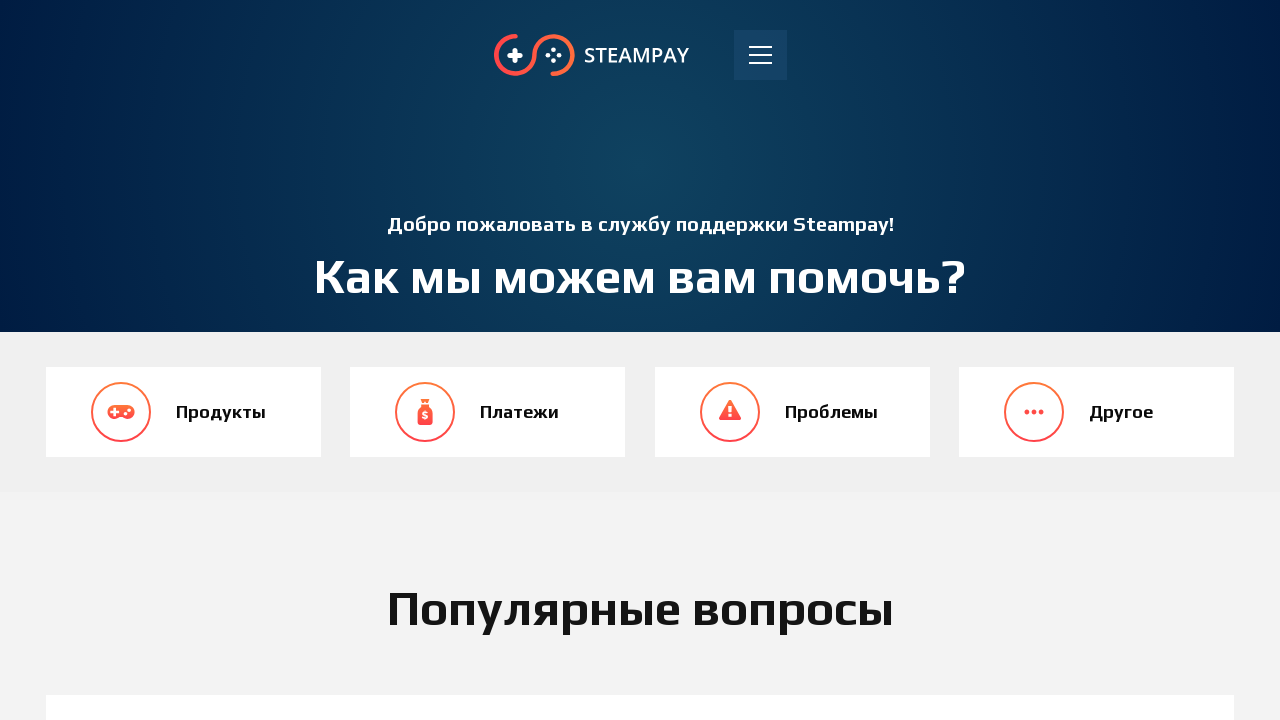

Clicked support item 1 to expand dropdown at (640, 675) on .support__item >> nth=0
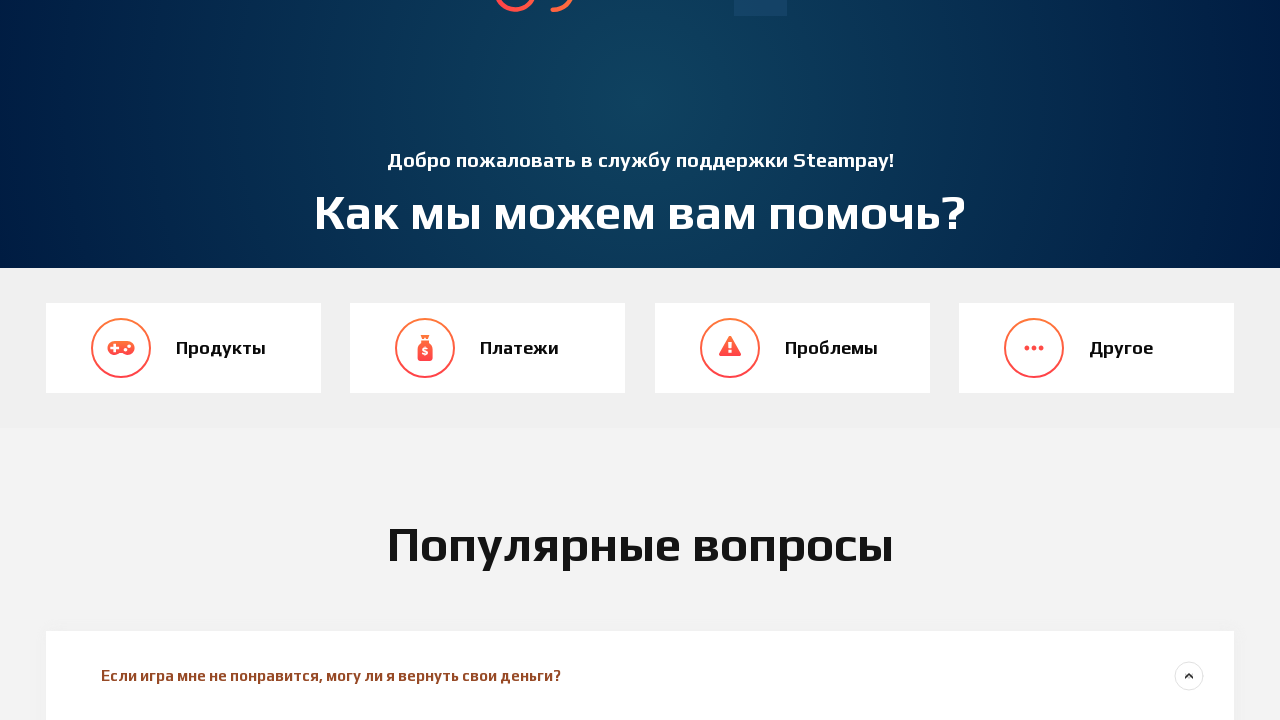

Waited for dropdown animation to complete after clicking item 1
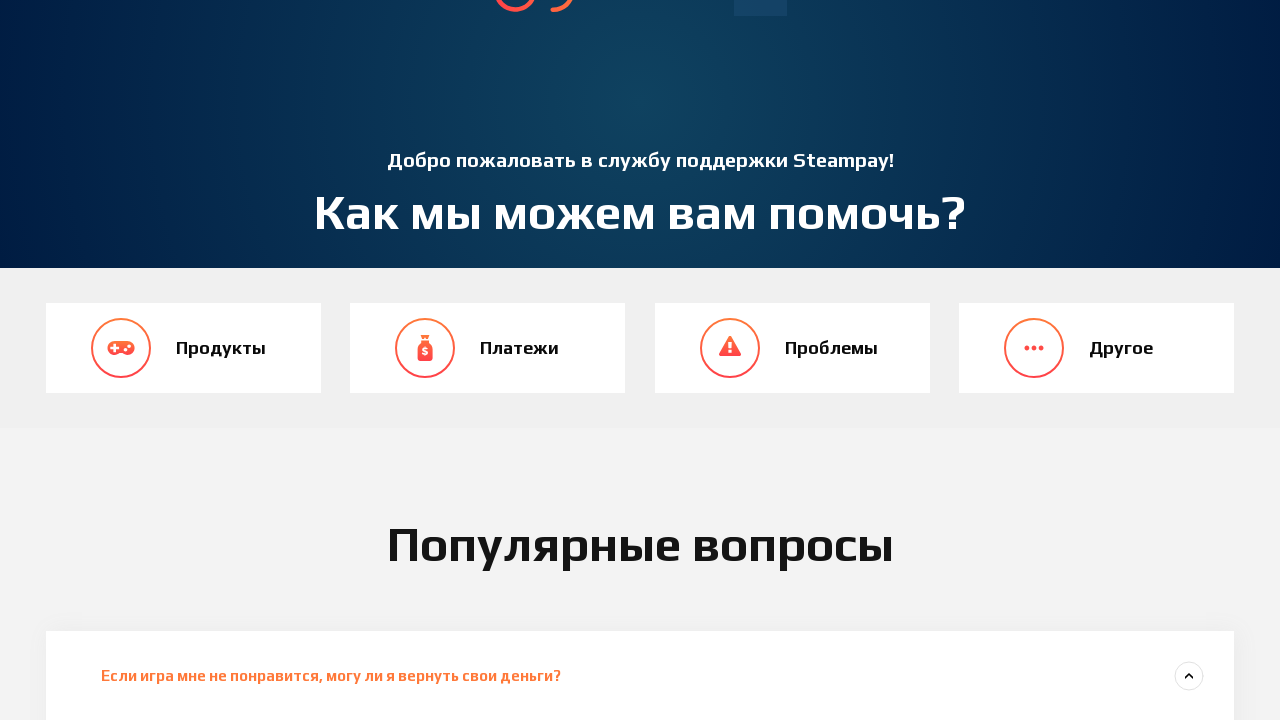

Clicked support item 2 to expand dropdown at (640, 361) on .support__item >> nth=1
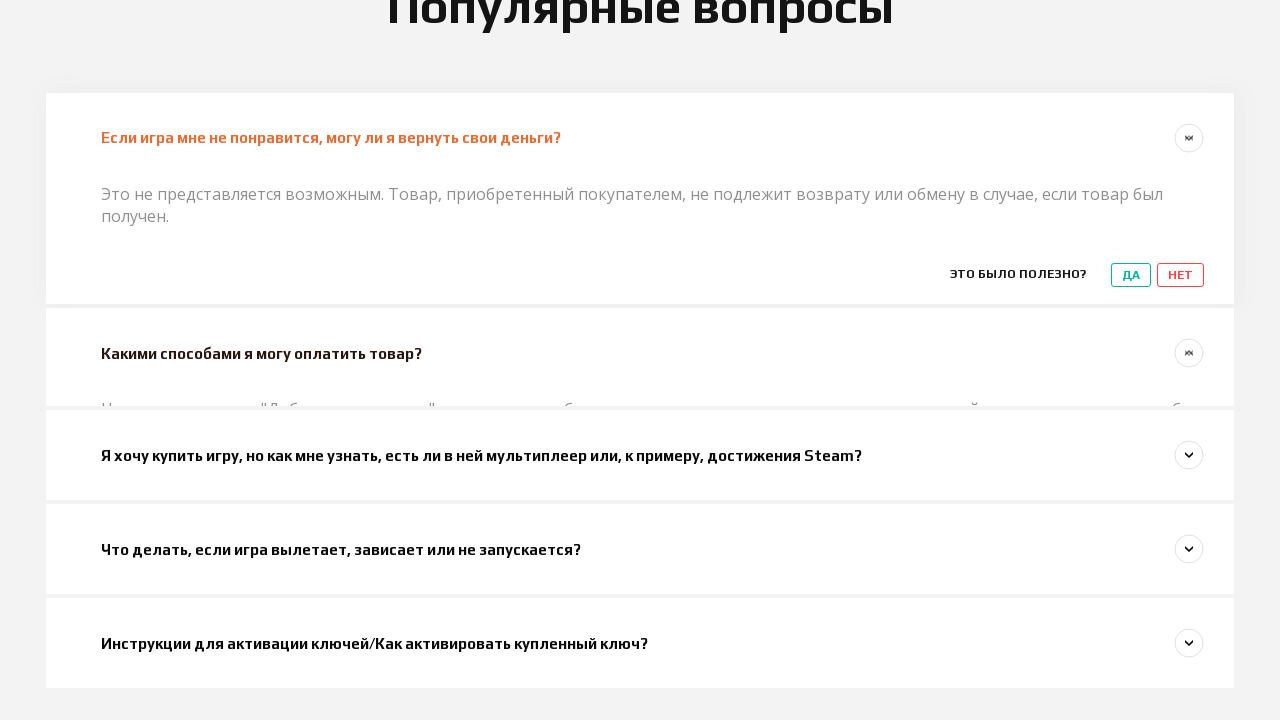

Waited for dropdown animation to complete after clicking item 2
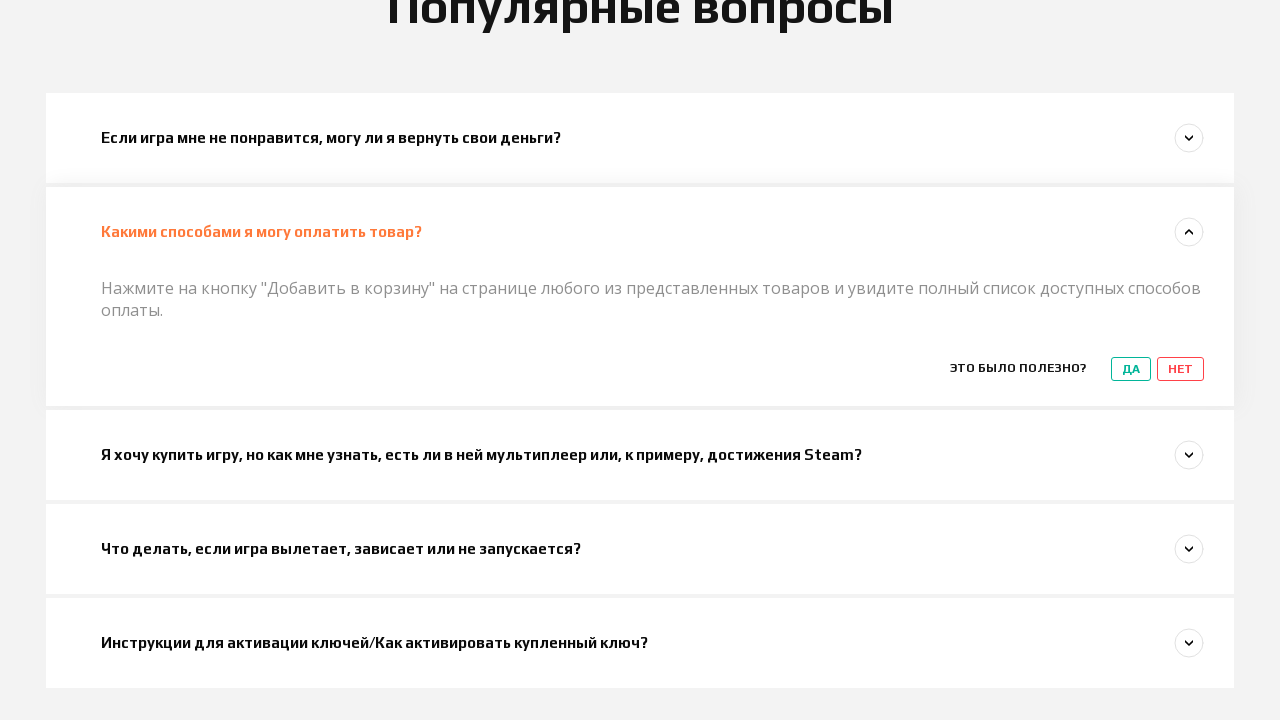

Clicked support item 3 to expand dropdown at (640, 455) on .support__item >> nth=2
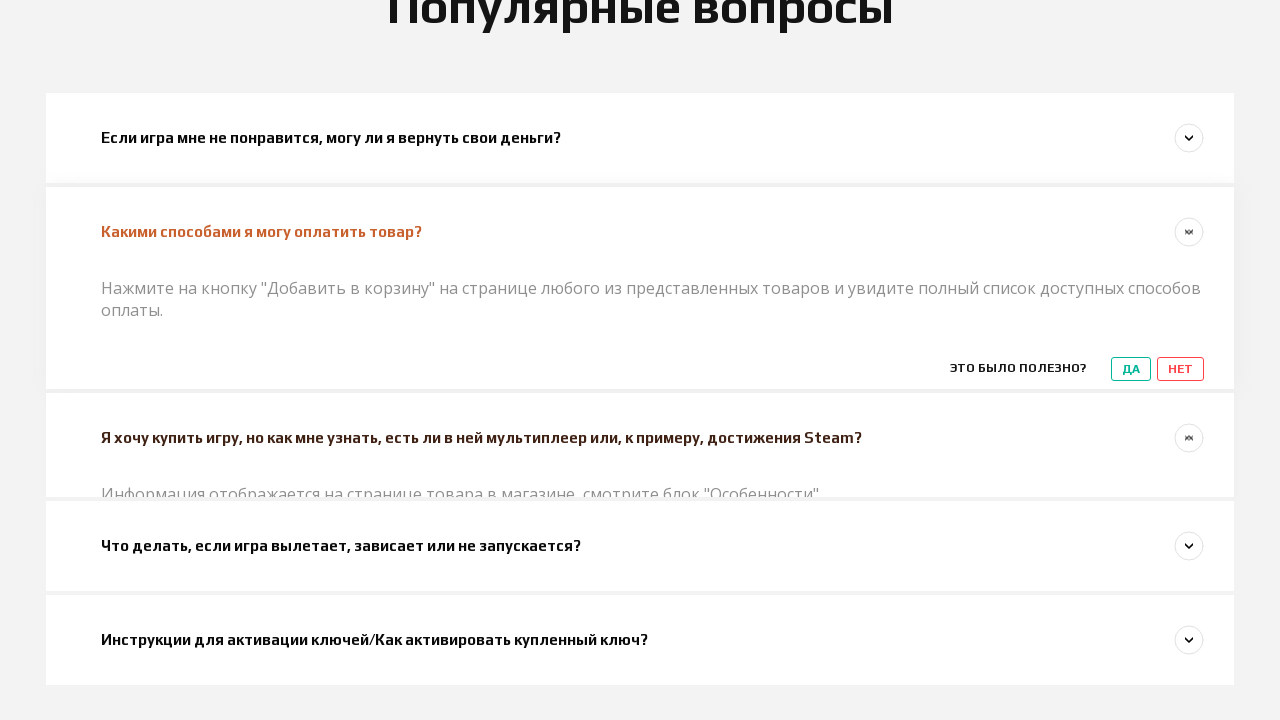

Waited for dropdown animation to complete after clicking item 3
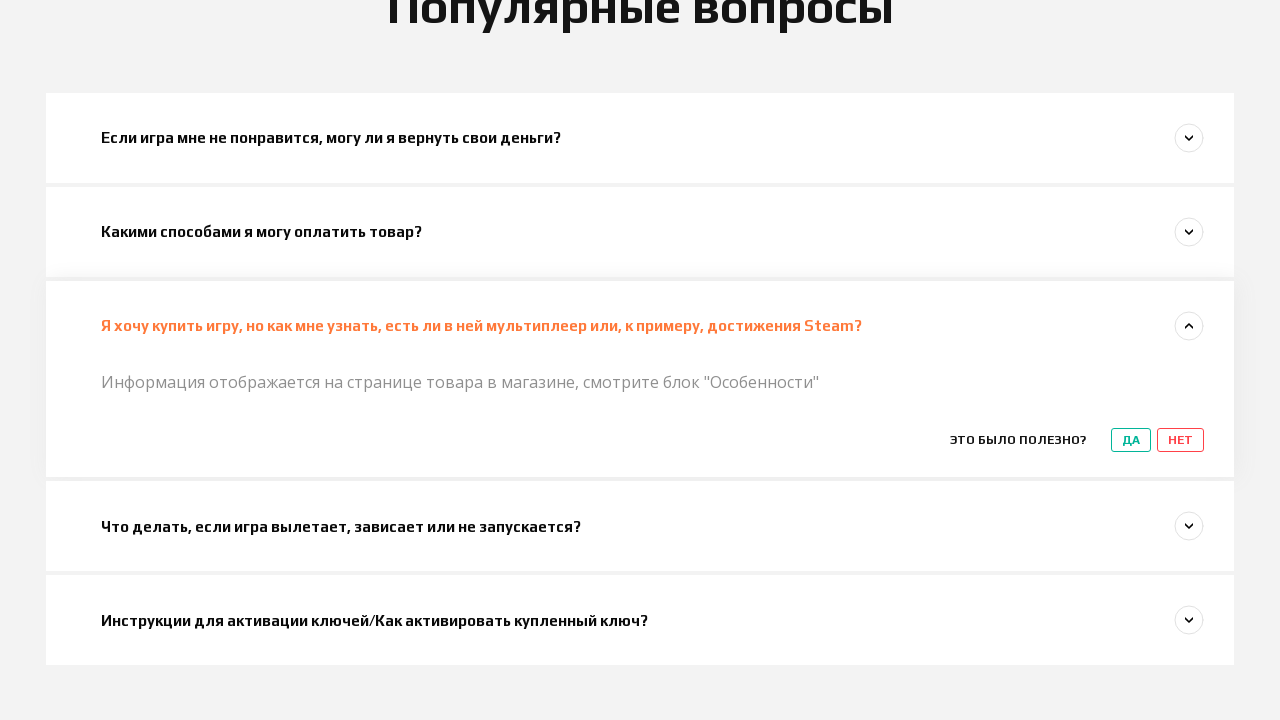

Clicked support item 4 to expand dropdown at (640, 526) on .support__item >> nth=3
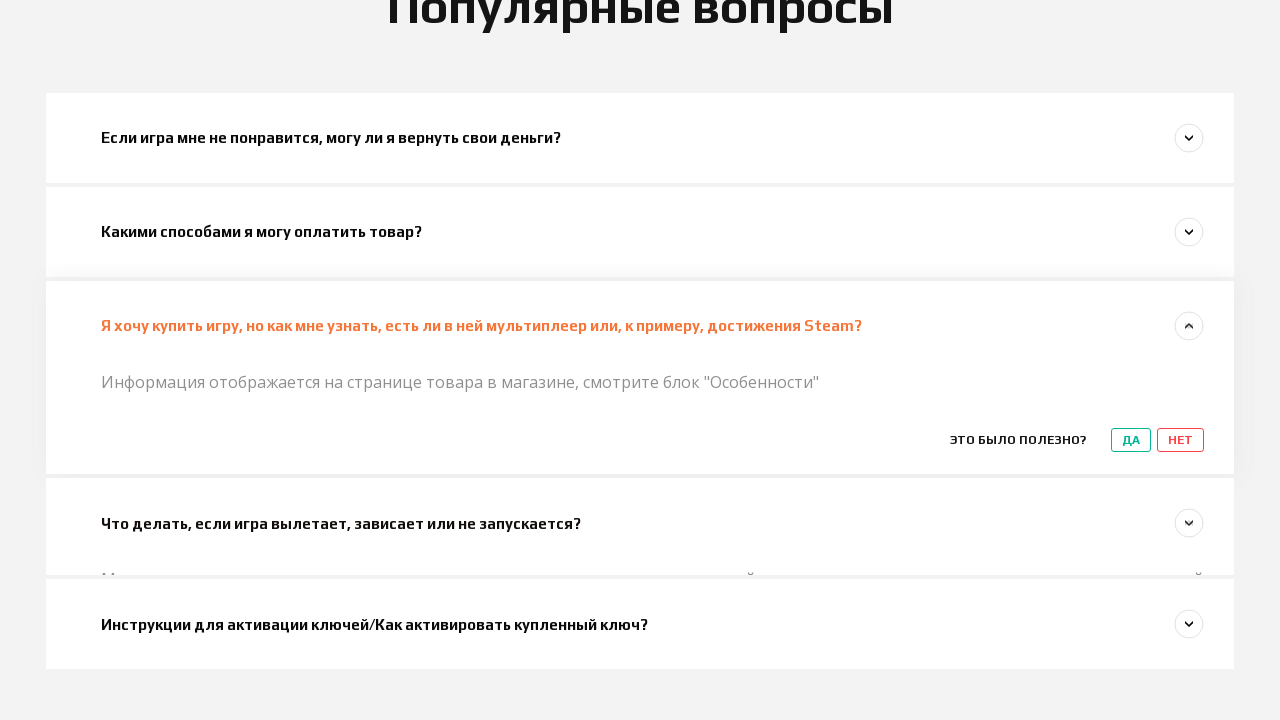

Waited for dropdown animation to complete after clicking item 4
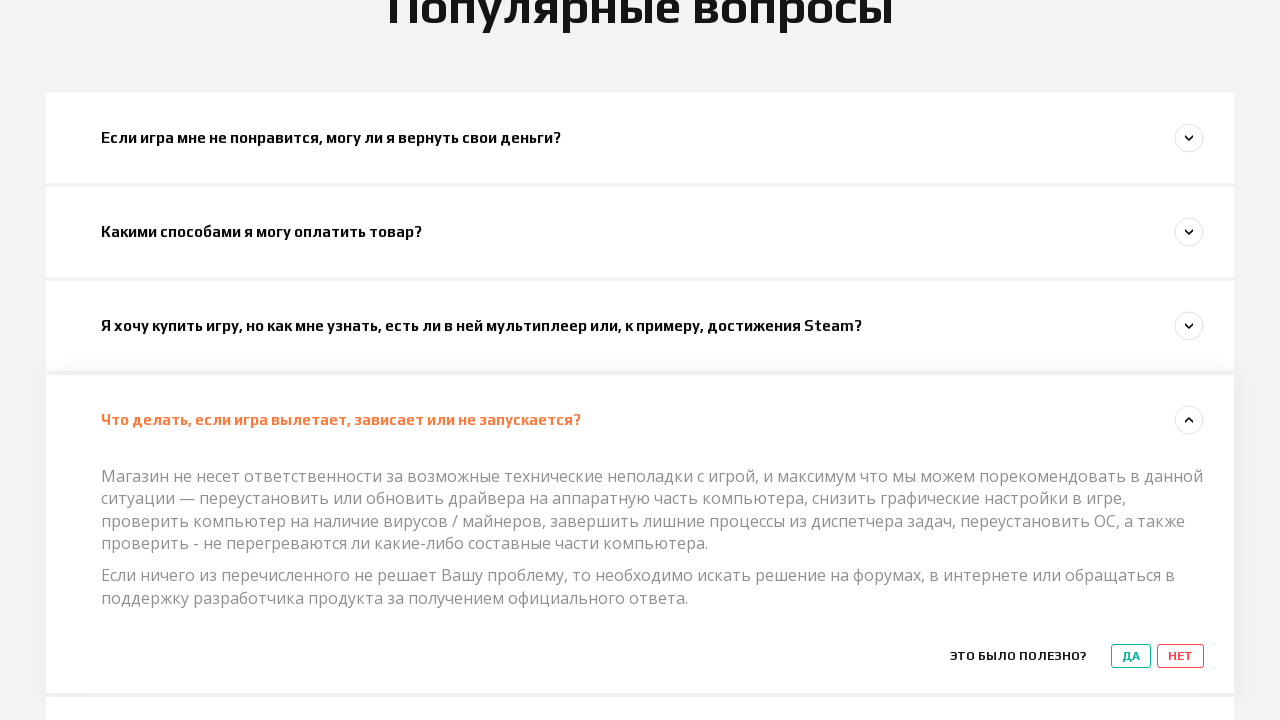

Clicked support item 5 to expand dropdown at (640, 675) on .support__item >> nth=4
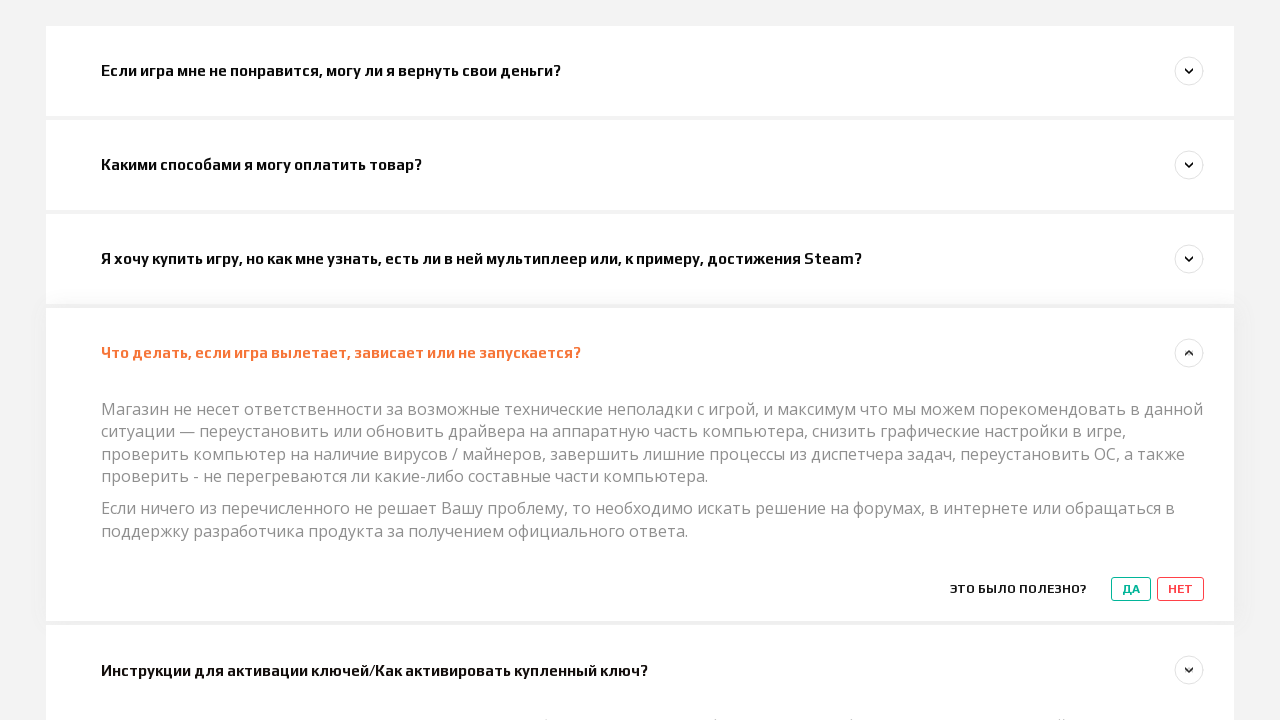

Waited for dropdown animation to complete after clicking item 5
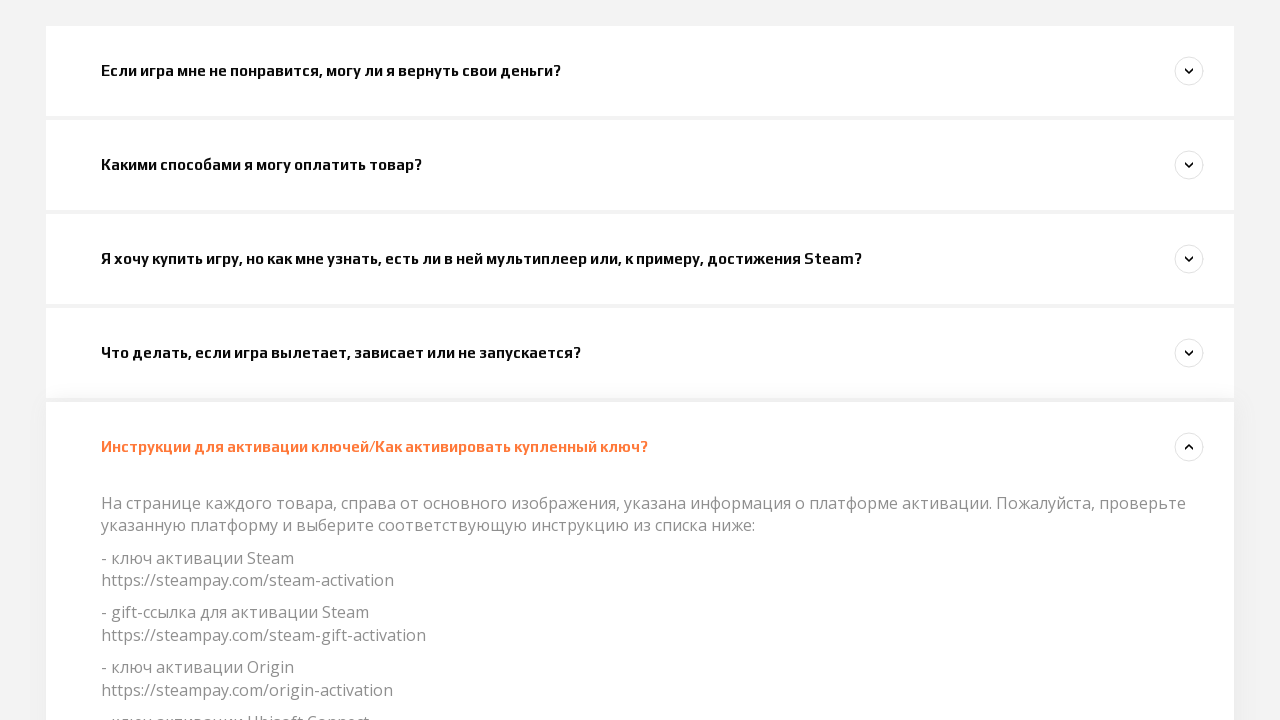

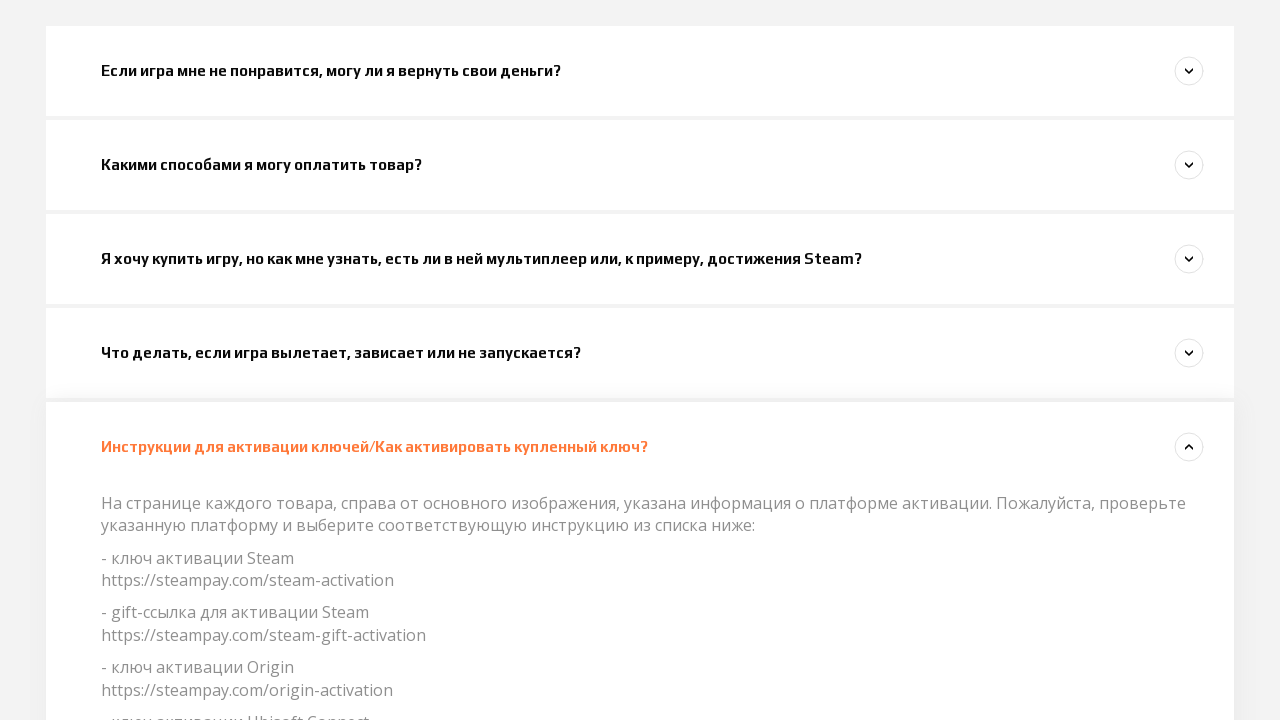